Navigates to a page, finds and clicks a specific link by its text (calculated mathematically), then fills out a form with personal information

Starting URL: http://suninjuly.github.io/find_link_text

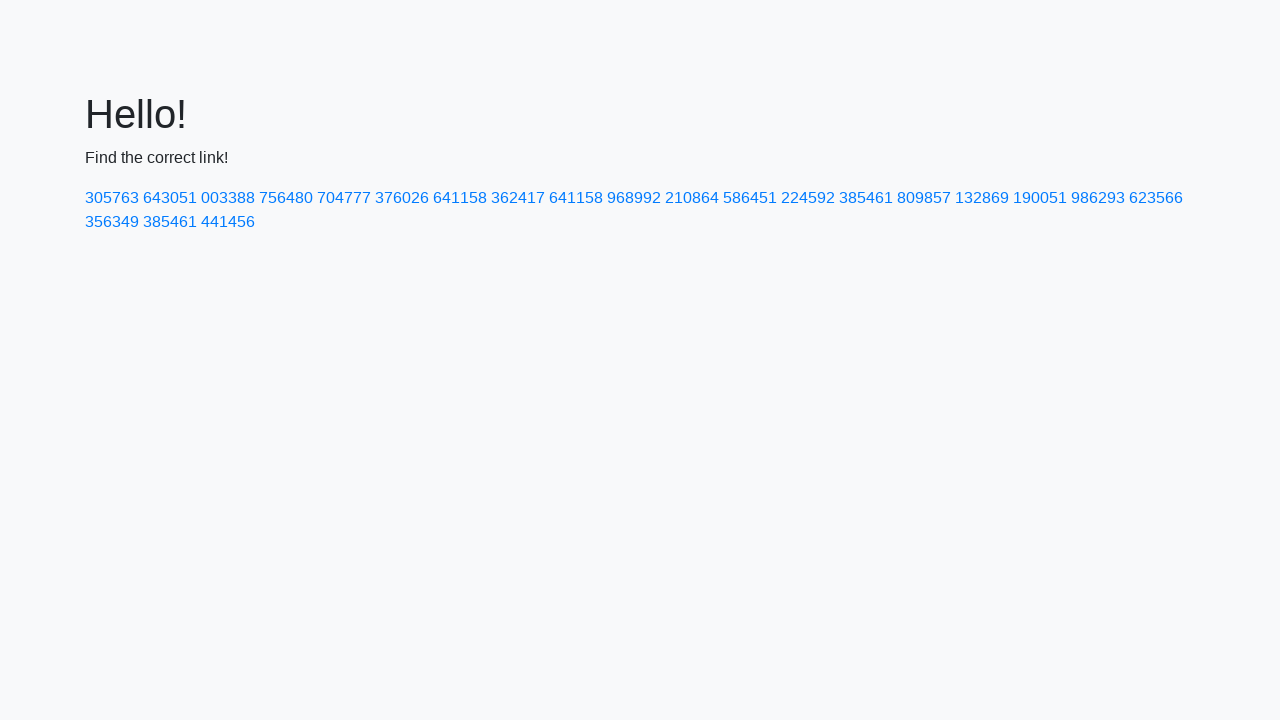

Navigated to http://suninjuly.github.io/find_link_text
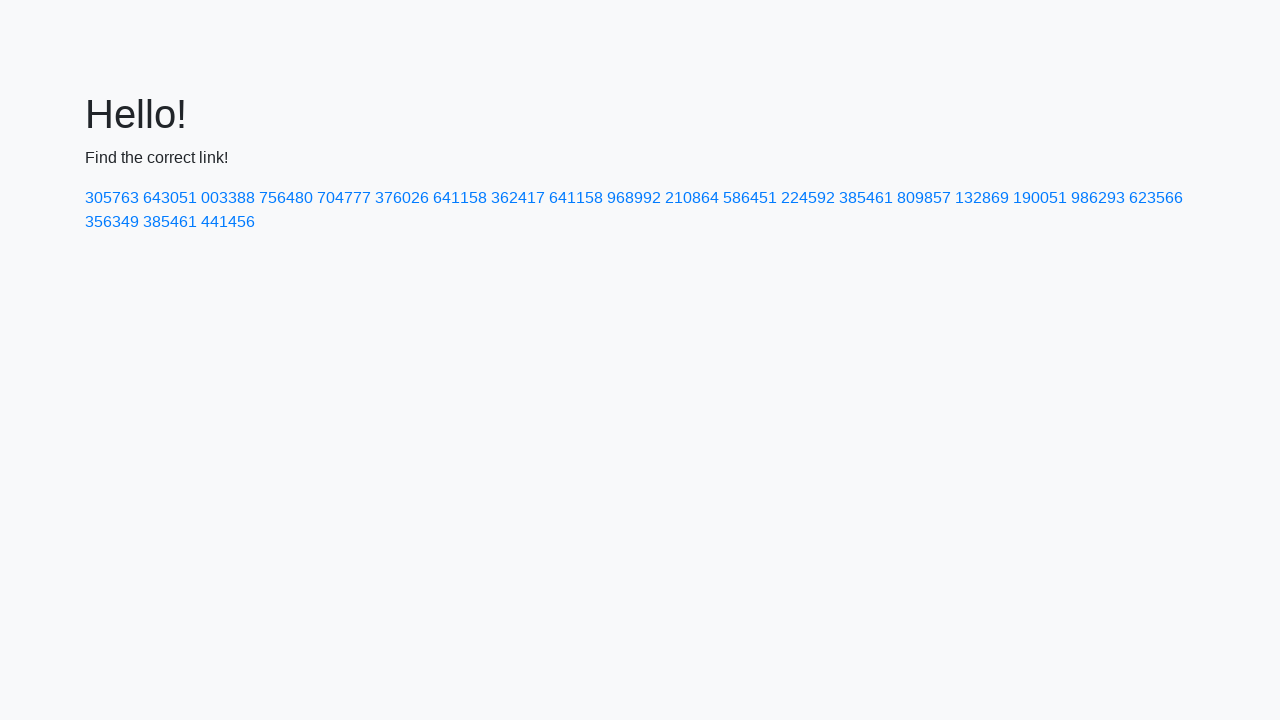

Calculated target link text: 224592
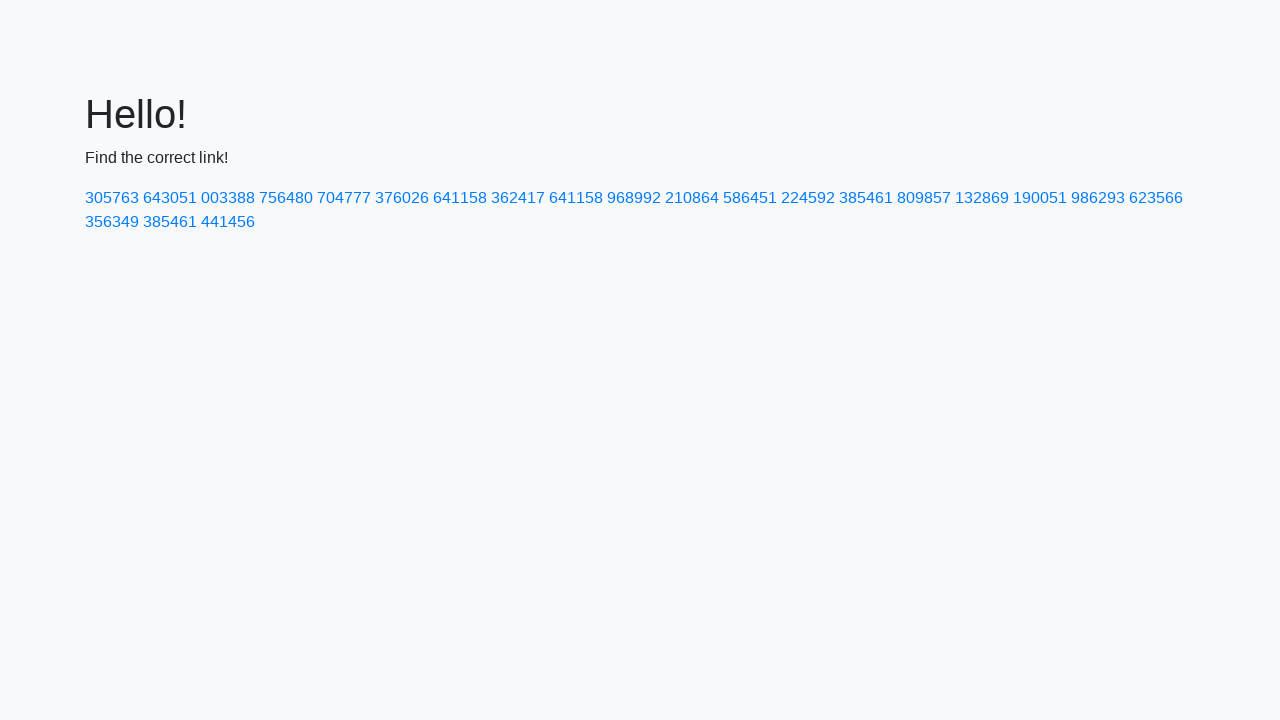

Clicked link with text '224592' at (808, 198) on a:has-text('224592')
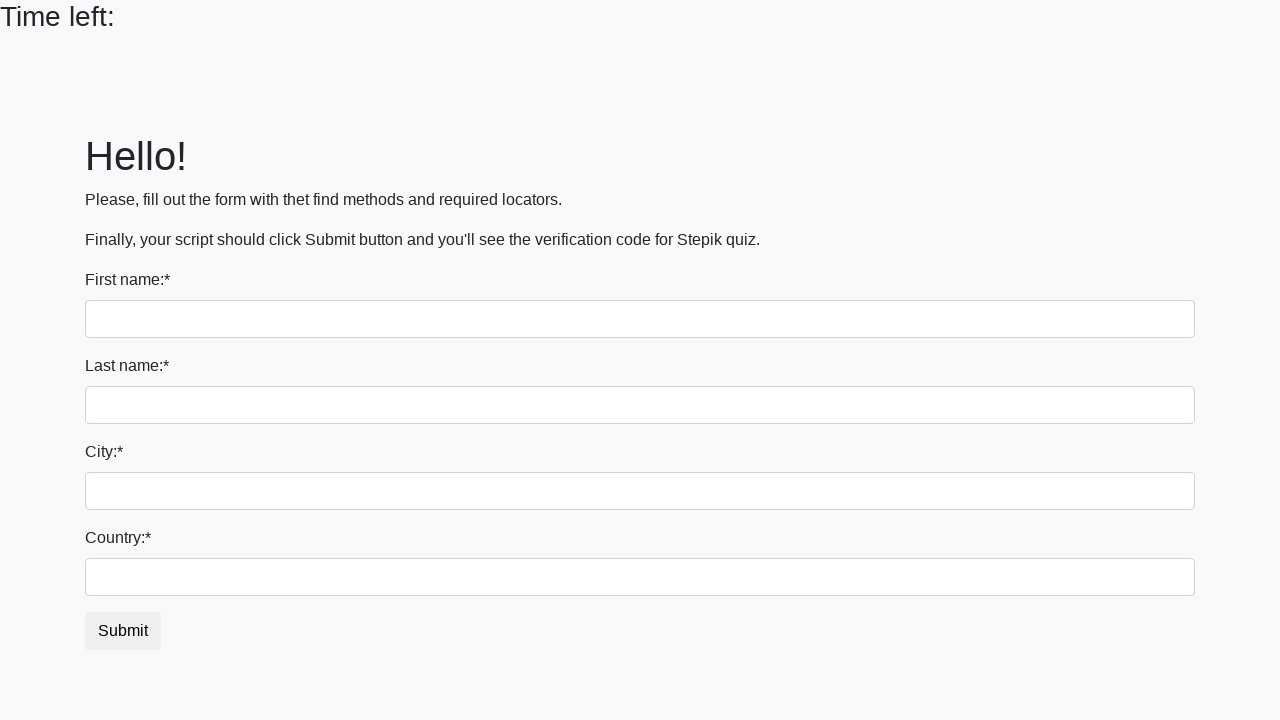

Filled first name field with 'Ivan' on input:first-of-type
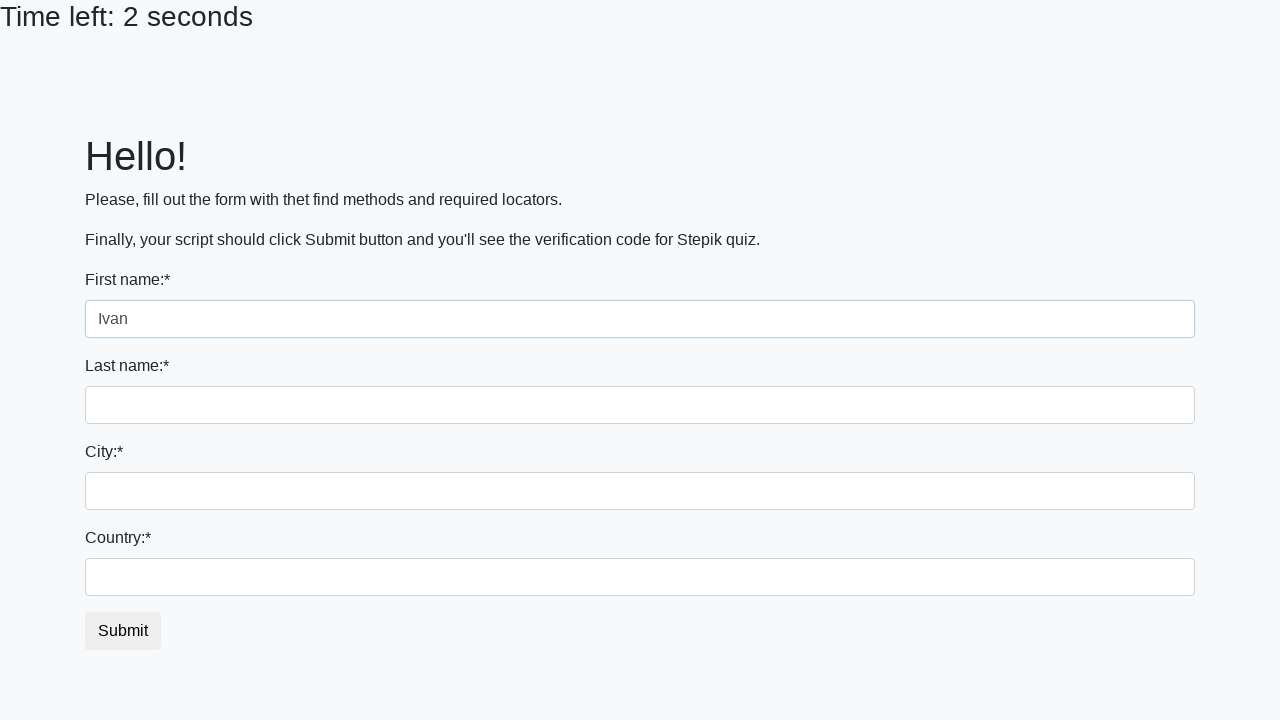

Filled last name field with 'Petrov' on input[name='last_name']
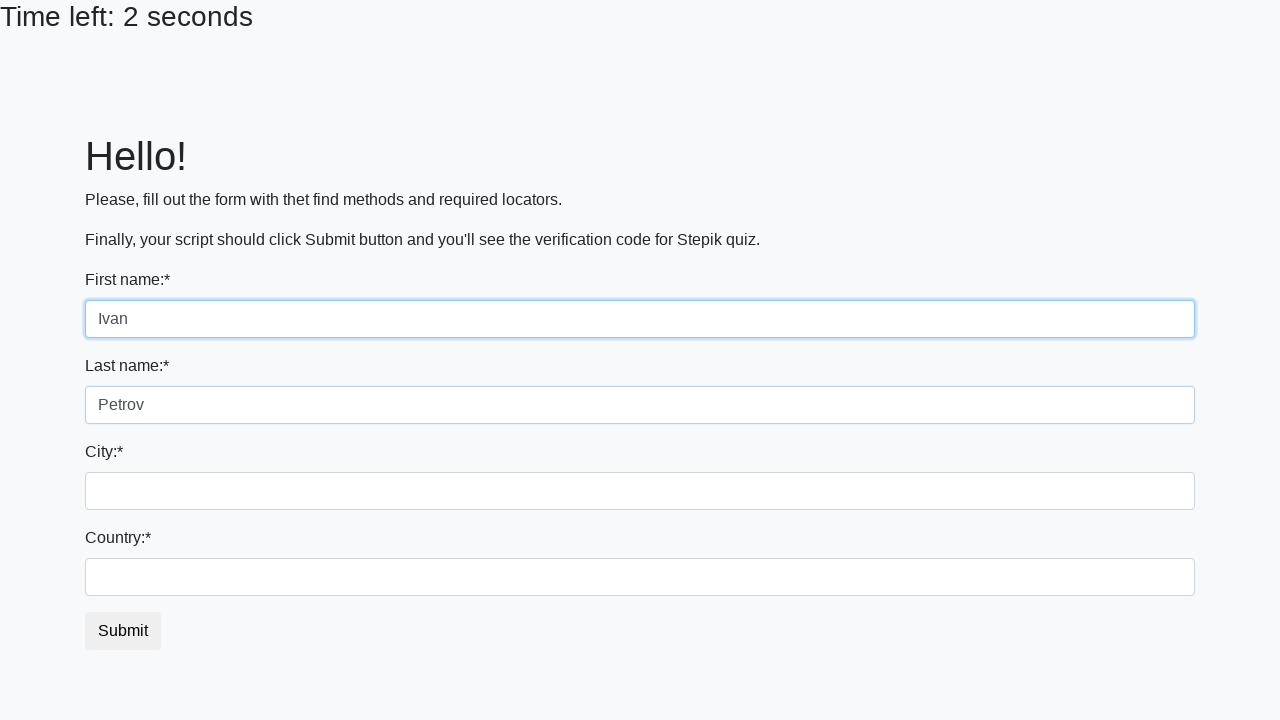

Filled city field with 'Smolensk' on .form-control.city
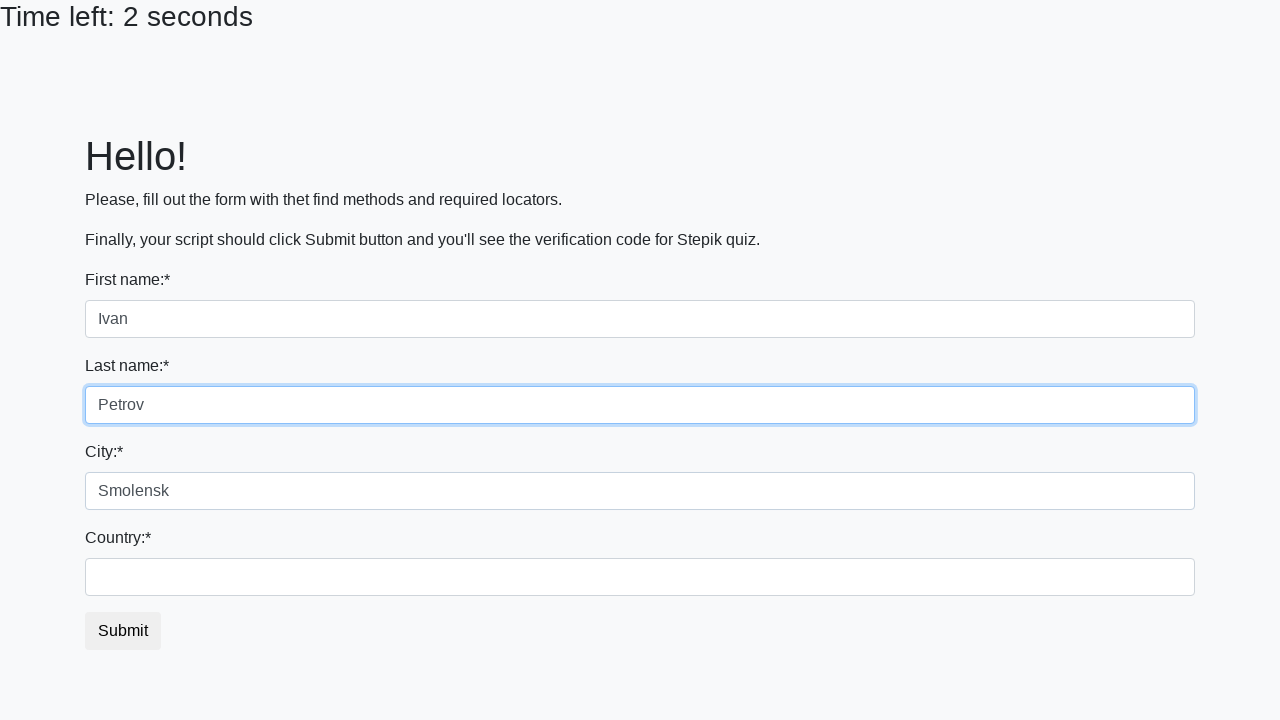

Filled country field with 'Russia' on #country
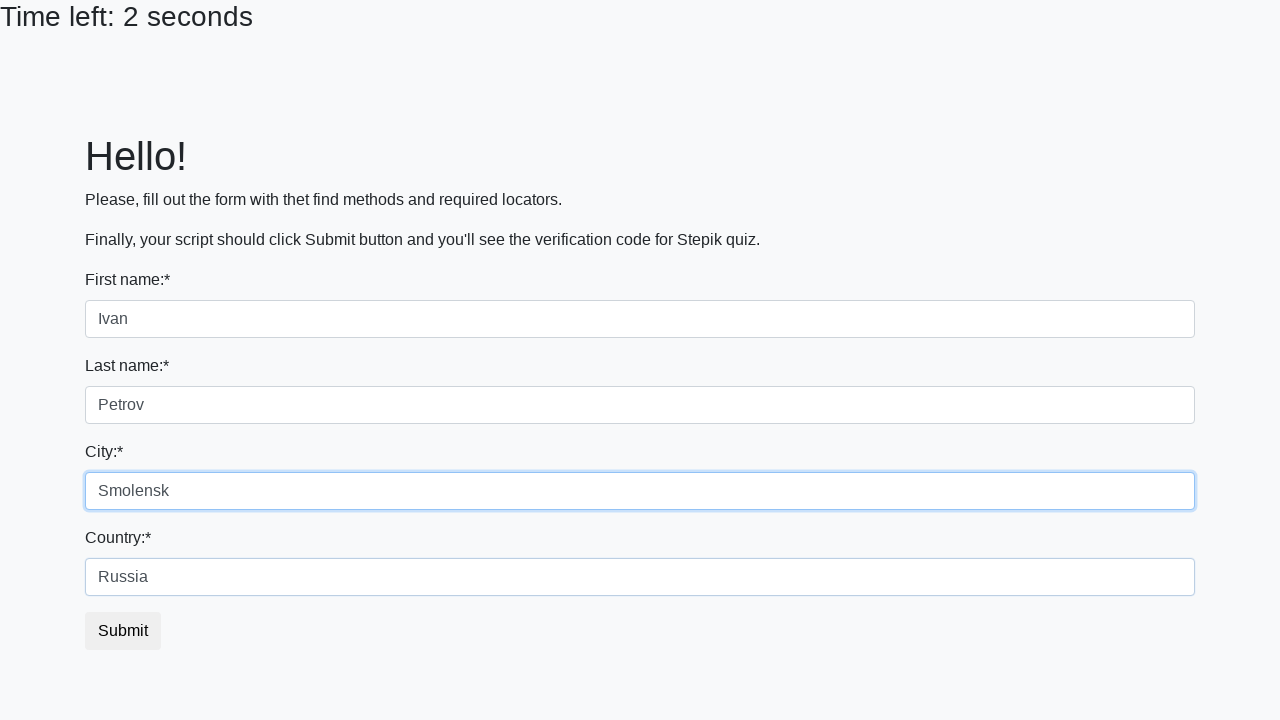

Clicked submit button to submit the form at (123, 631) on button.btn
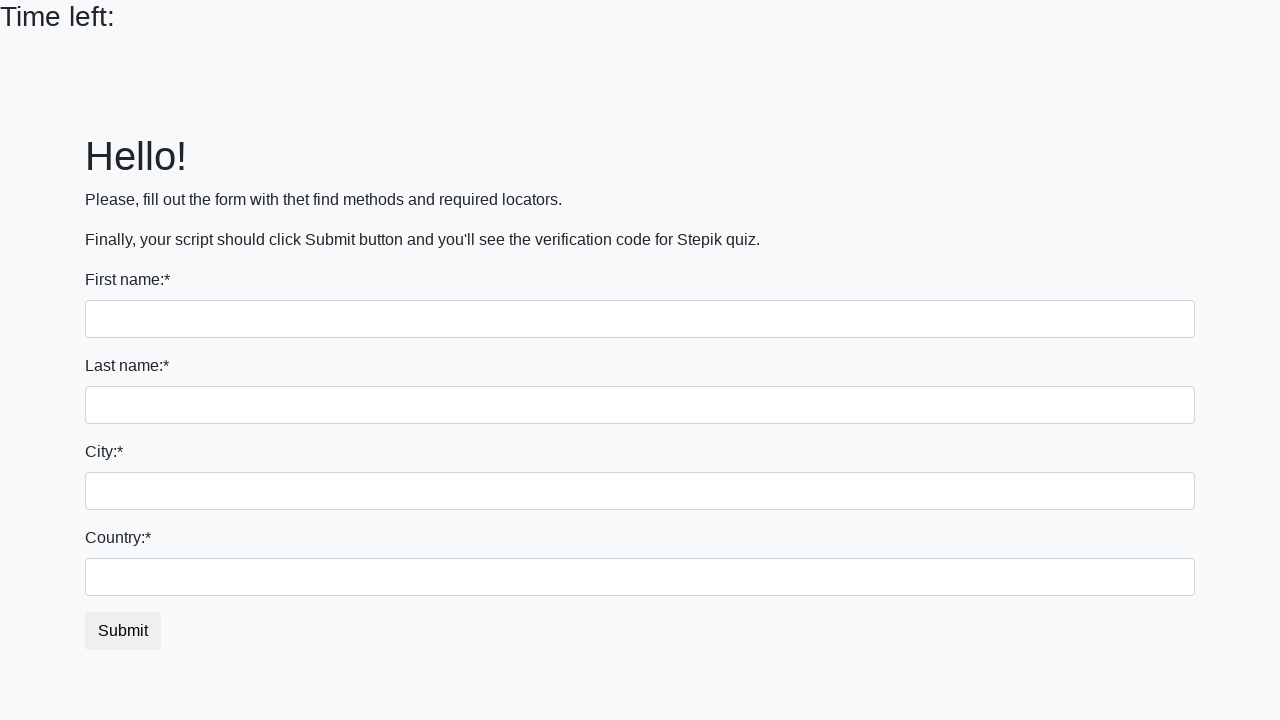

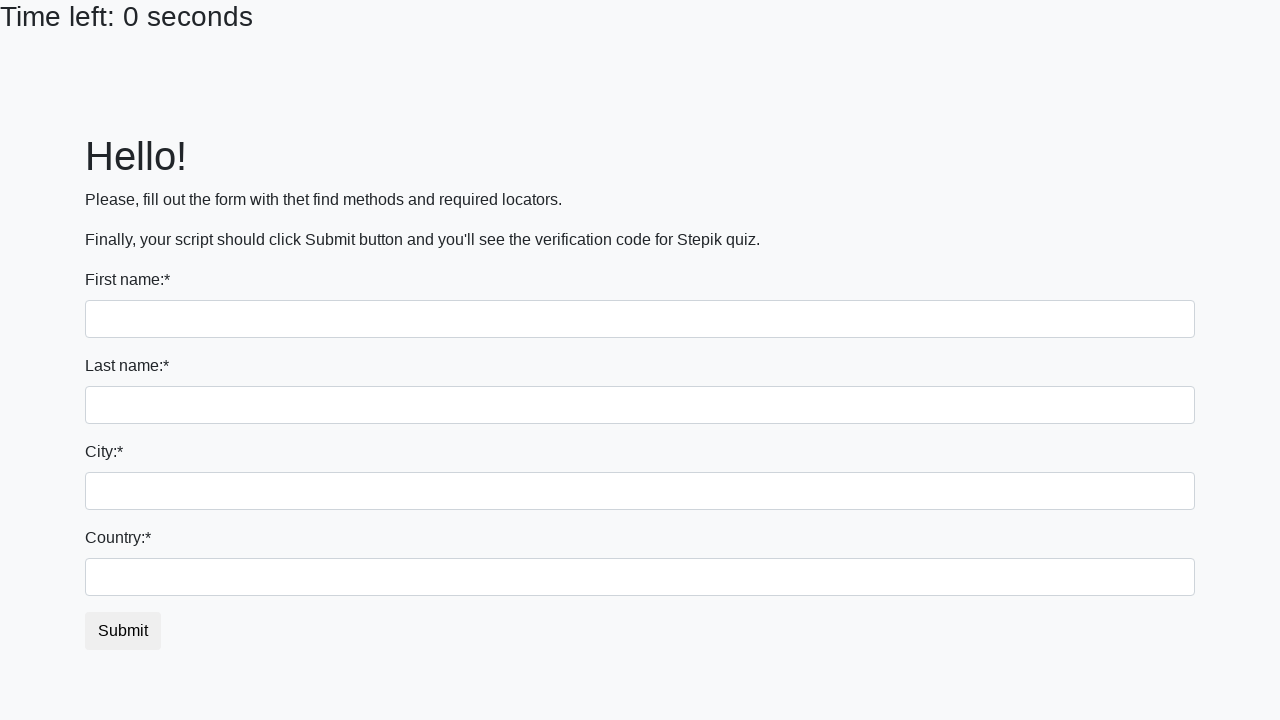